Tests navigation links on the Cowin website by clicking FAQ and Partners links which open in new windows, then closes the new windows and returns to the home page

Starting URL: https://www.cowin.gov.in/

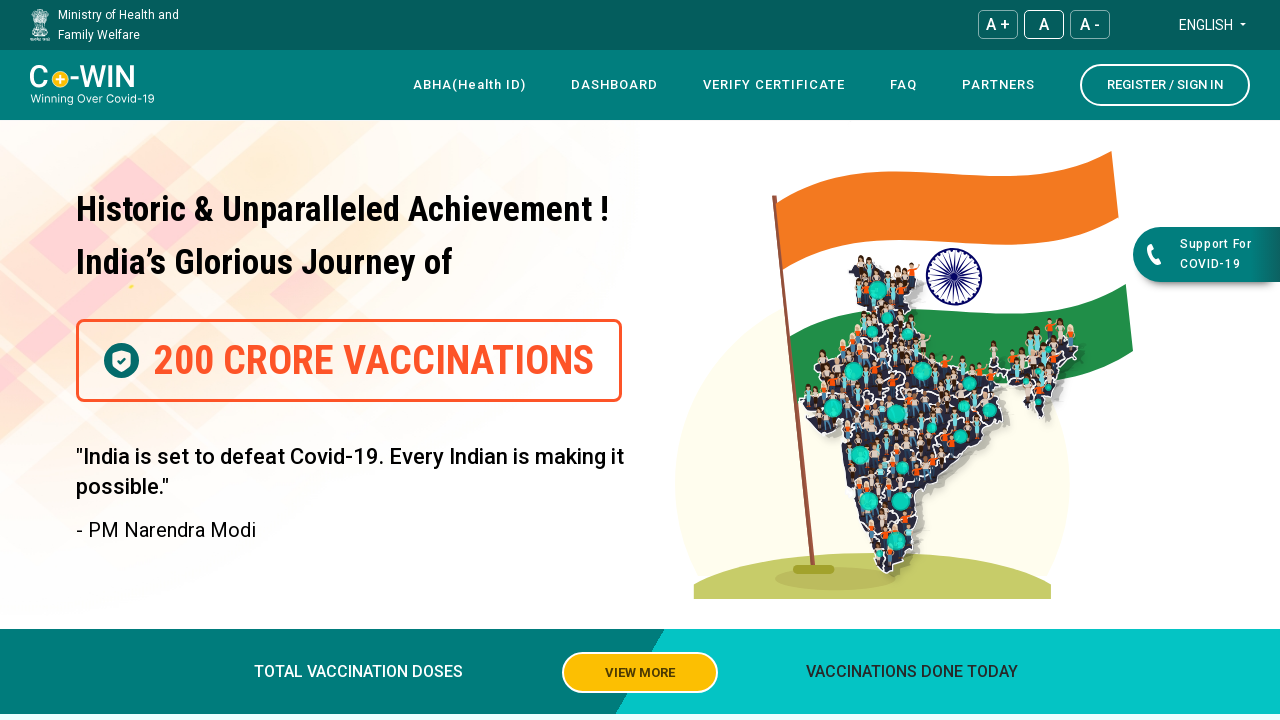

Clicked on FAQ link at (904, 85) on text=FAQ
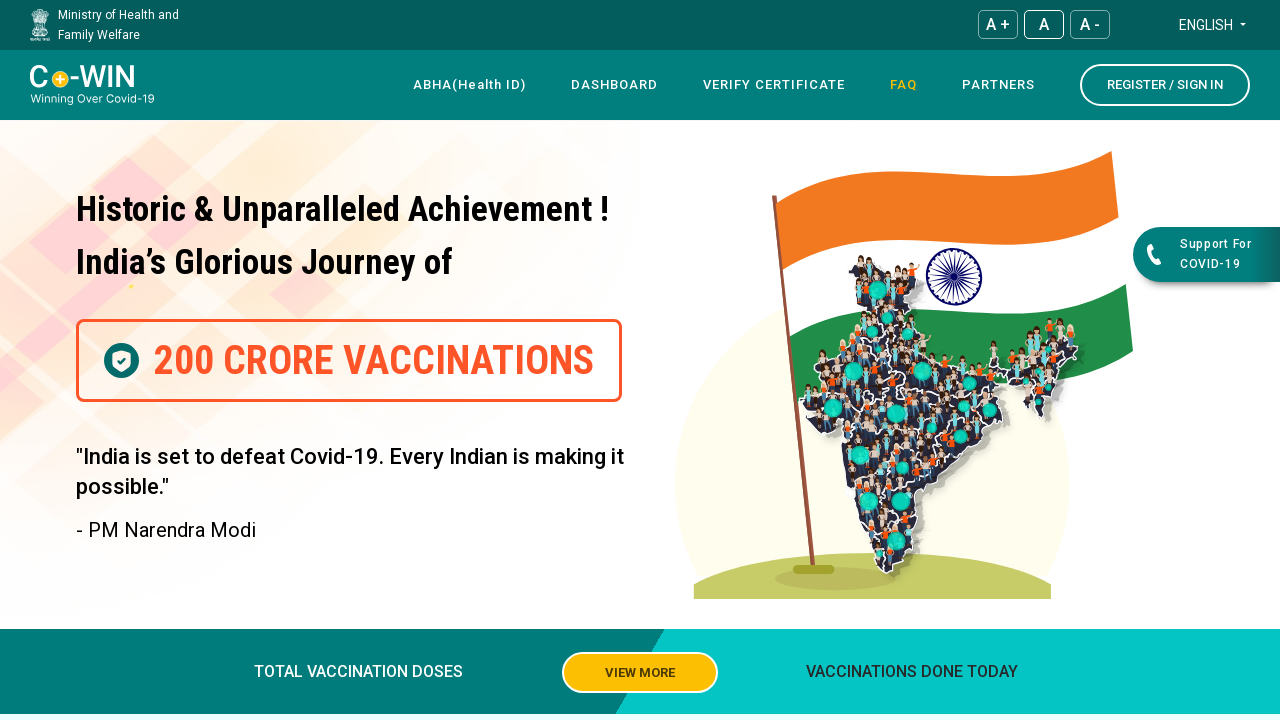

Waited for FAQ page to open in new window
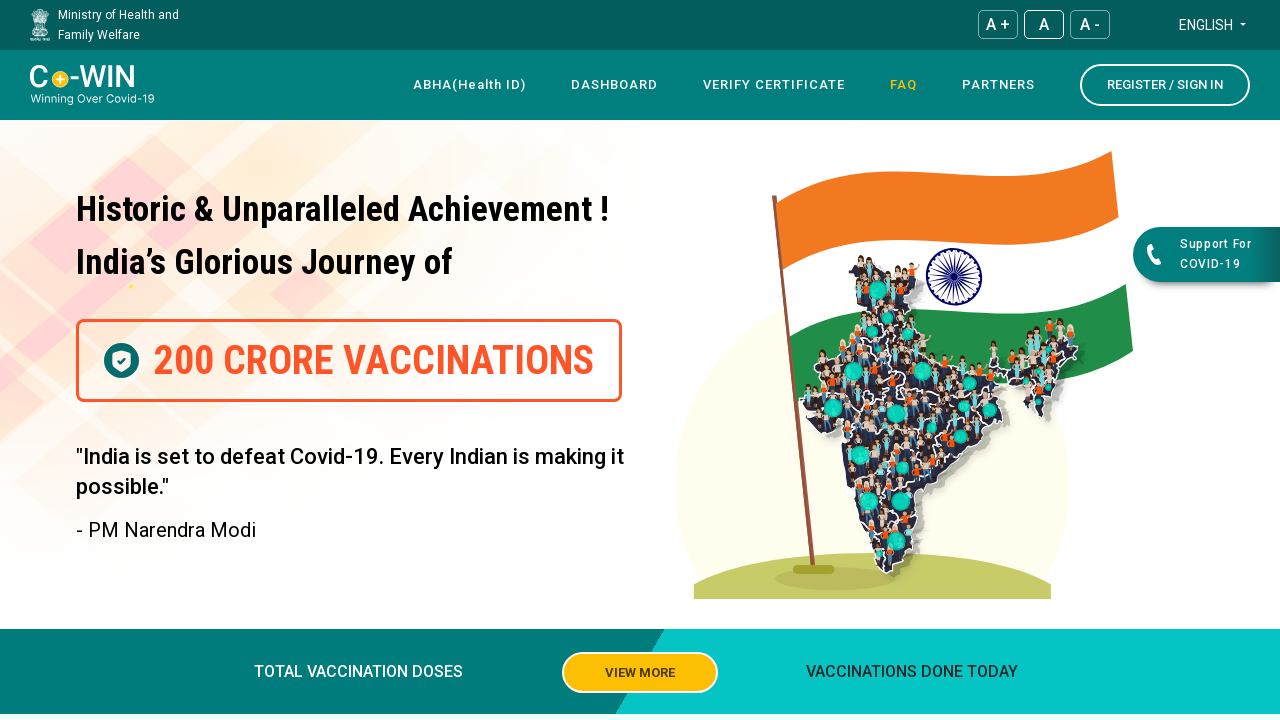

Clicked on Partners link at (998, 85) on text=Partners
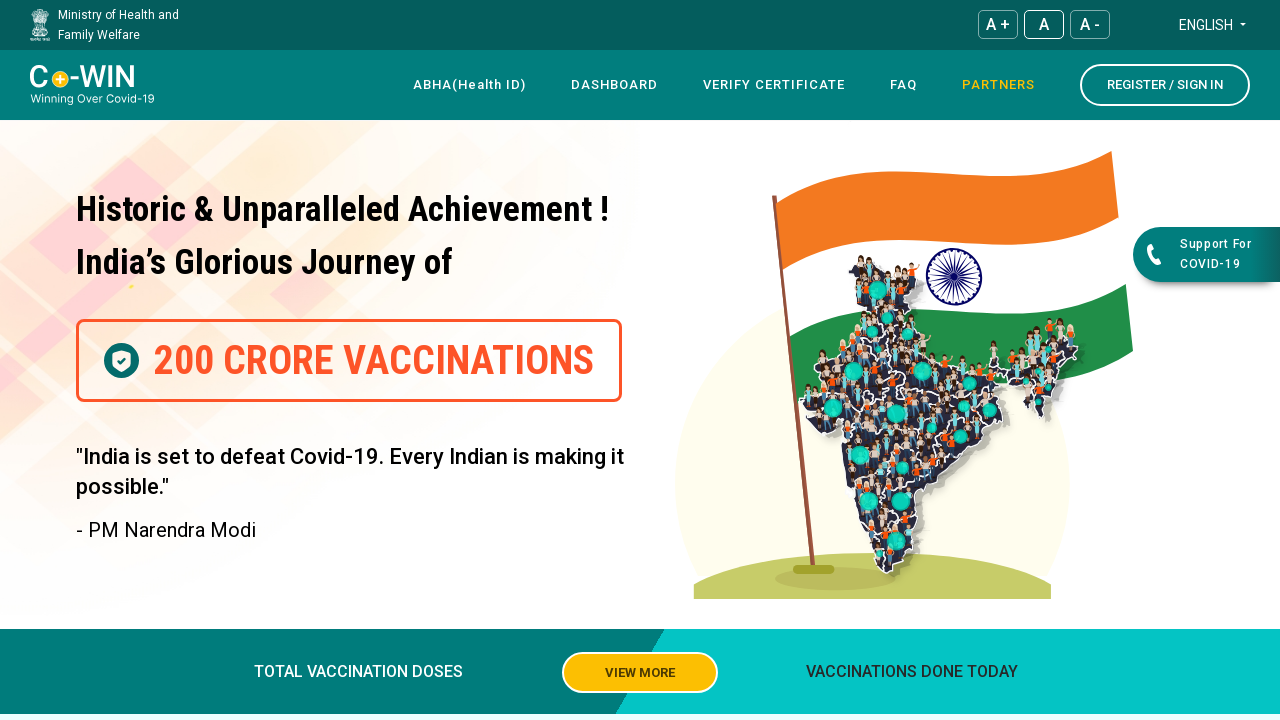

Waited for Partners page to open in new window
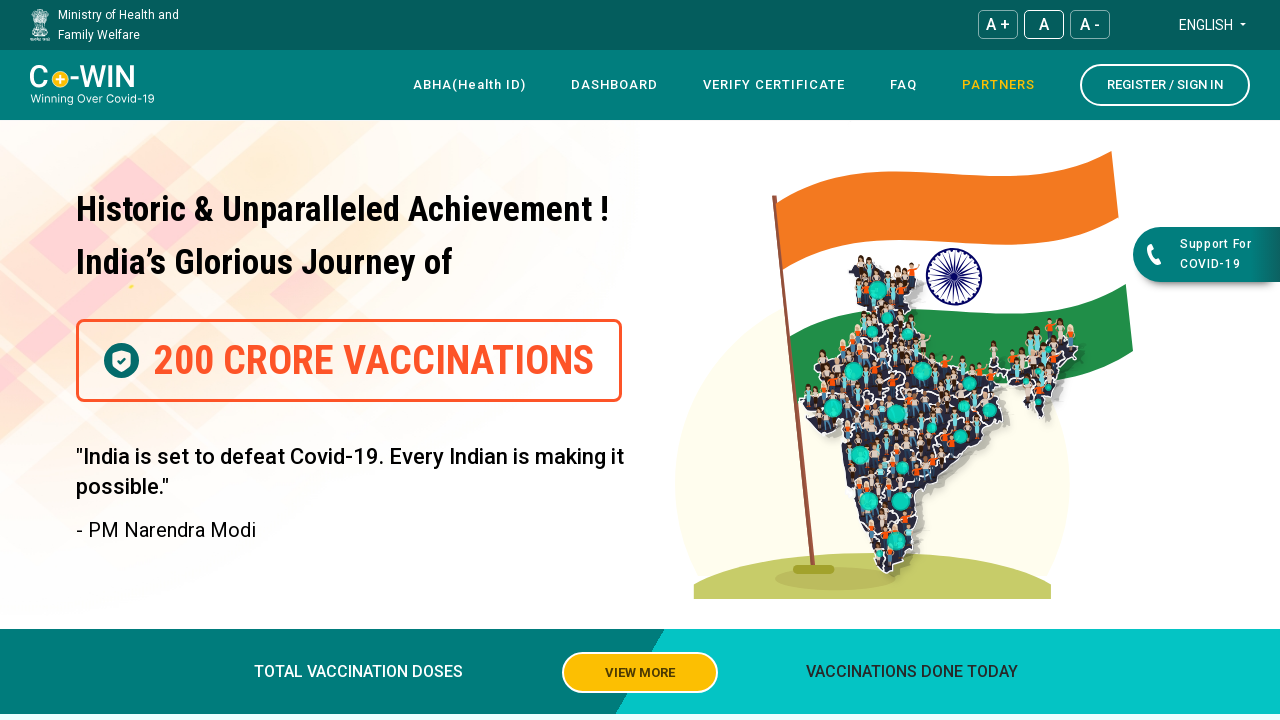

Retrieved all open pages/tabs
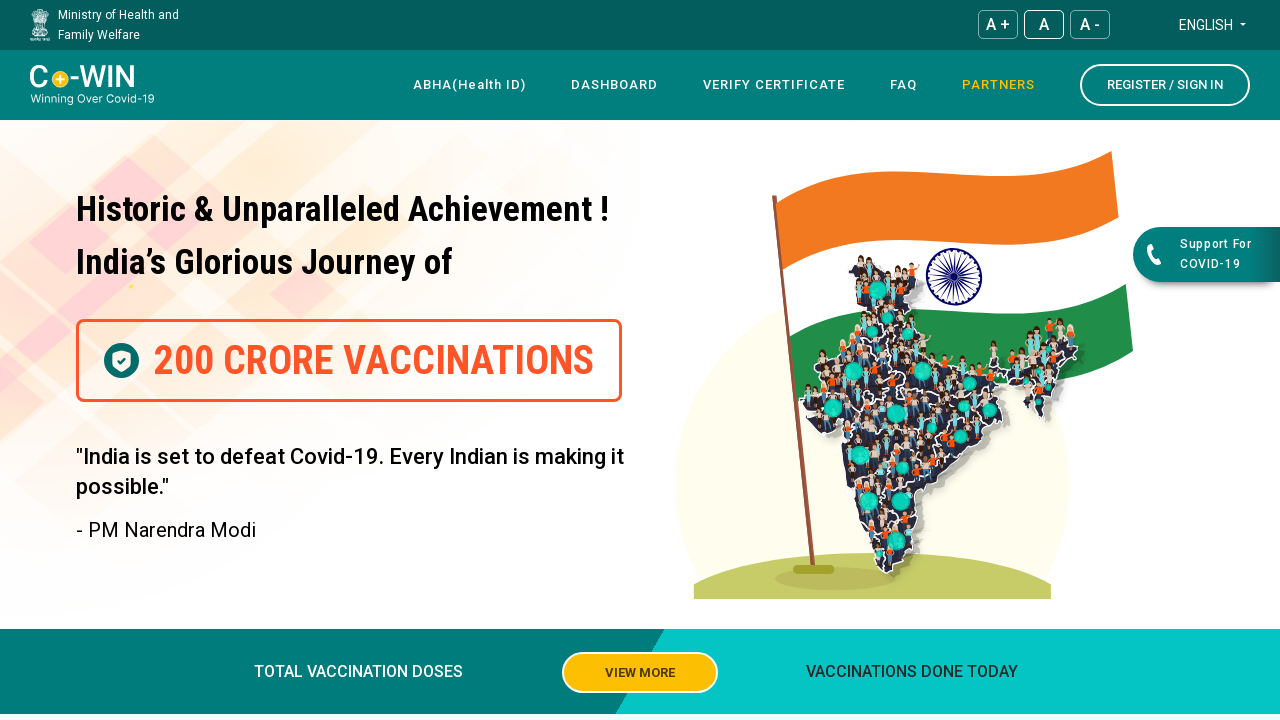

Closed new window/tab
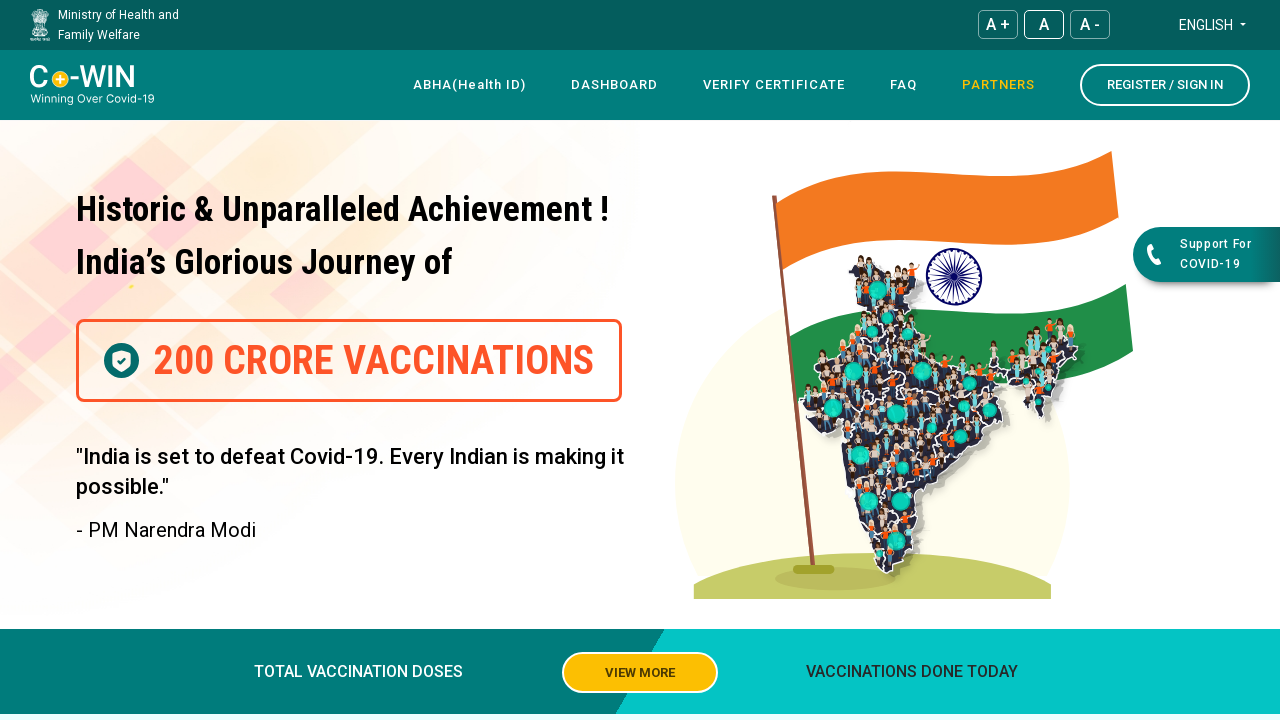

Closed new window/tab
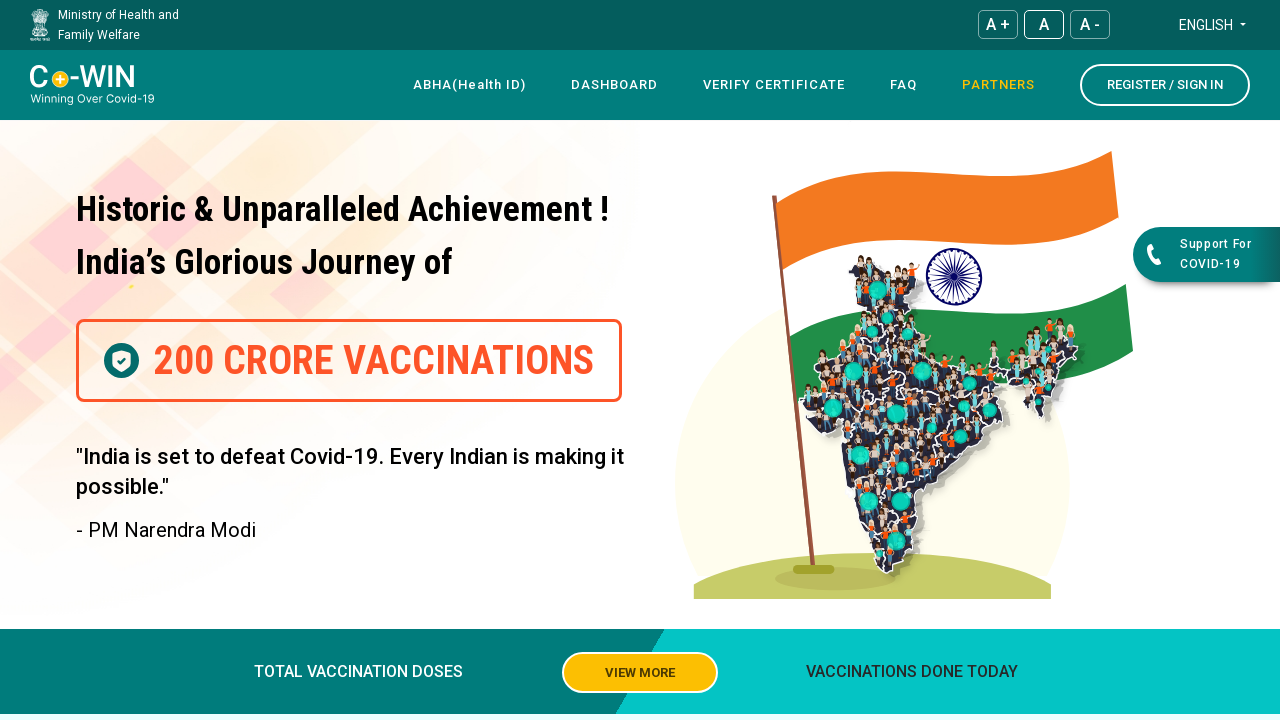

Returned to main page
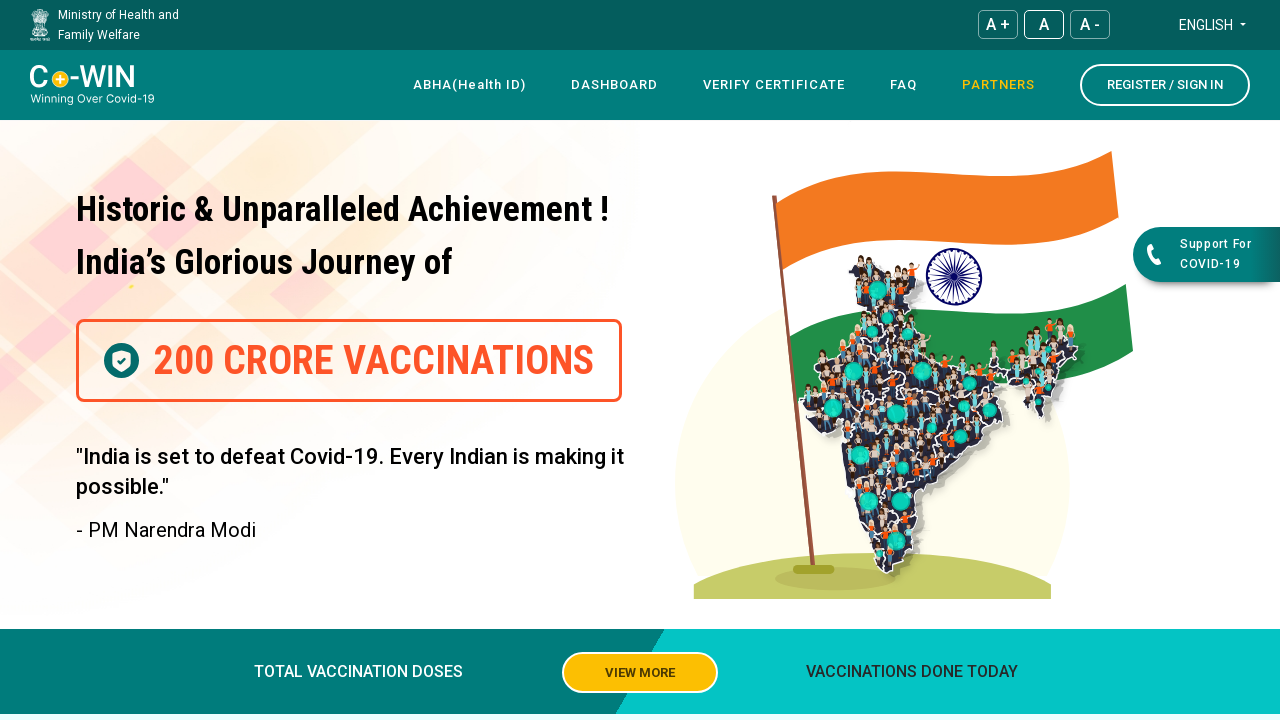

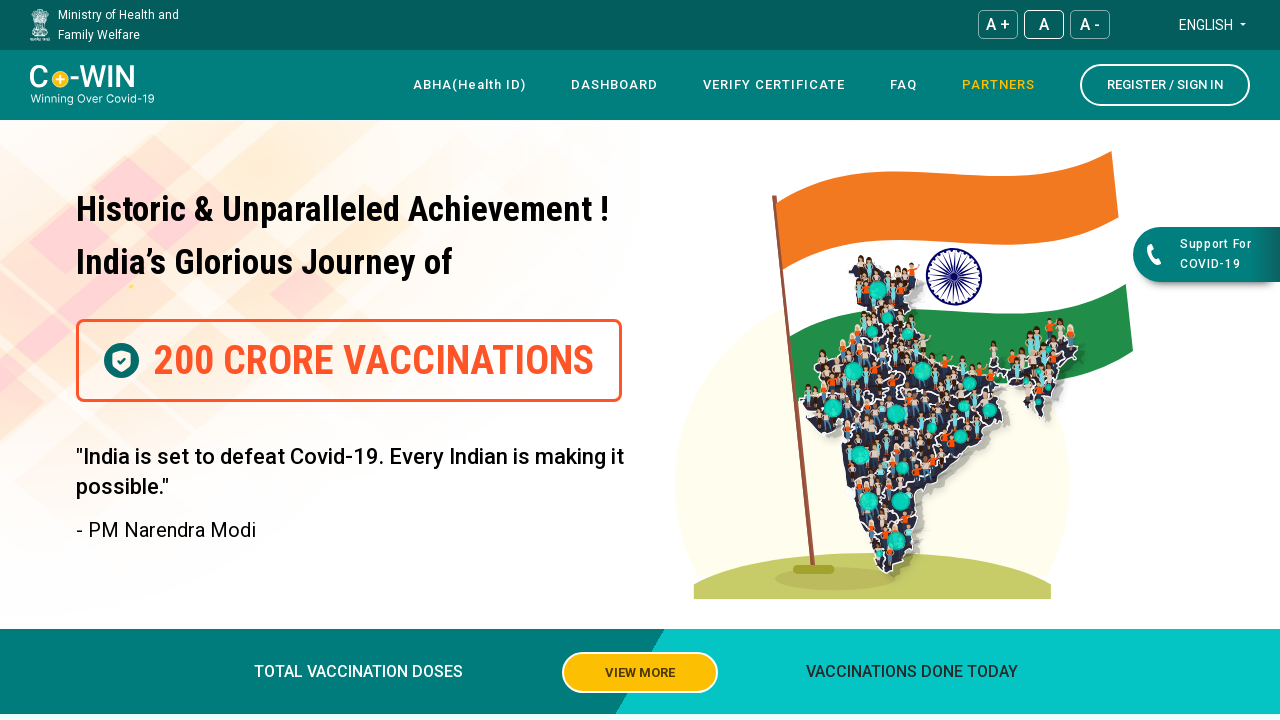